Tests Hovers page by hovering over user images to reveal profile links and clicking on them

Starting URL: https://the-internet.herokuapp.com/

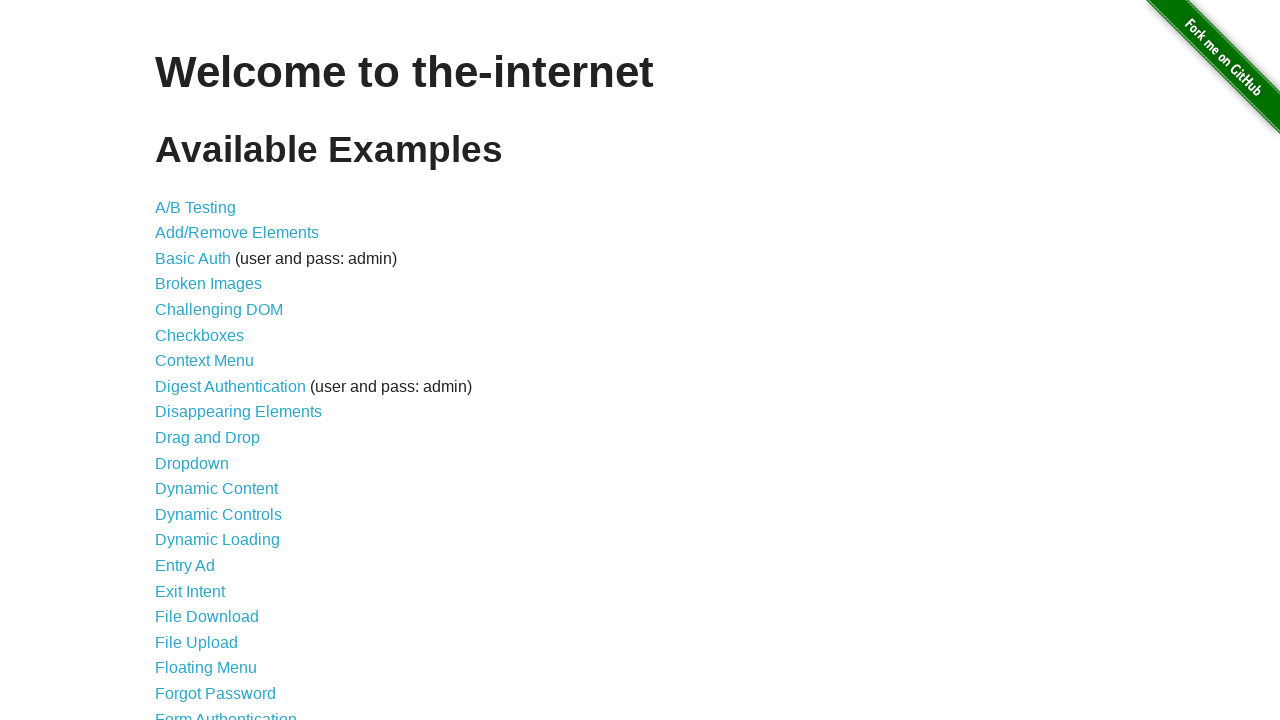

Clicked on Hovers link at (180, 360) on xpath=//*[contains(text(), 'Hovers')]
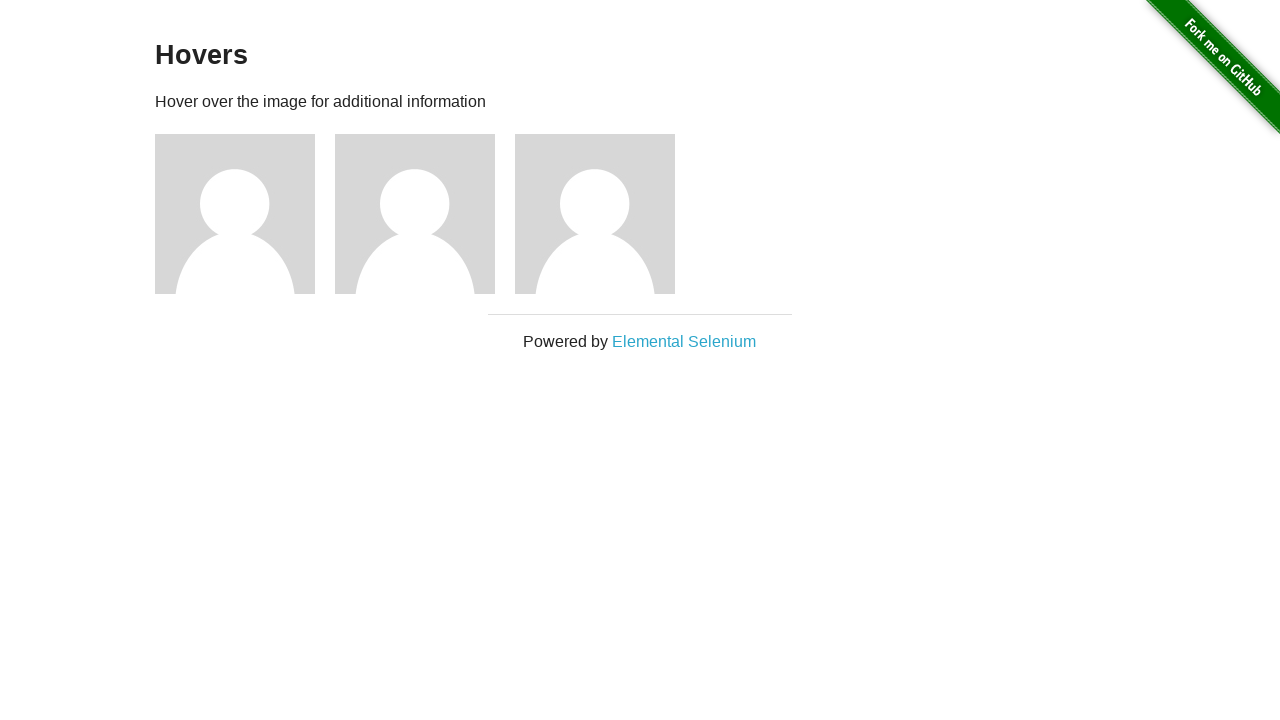

Waited for figure elements to load
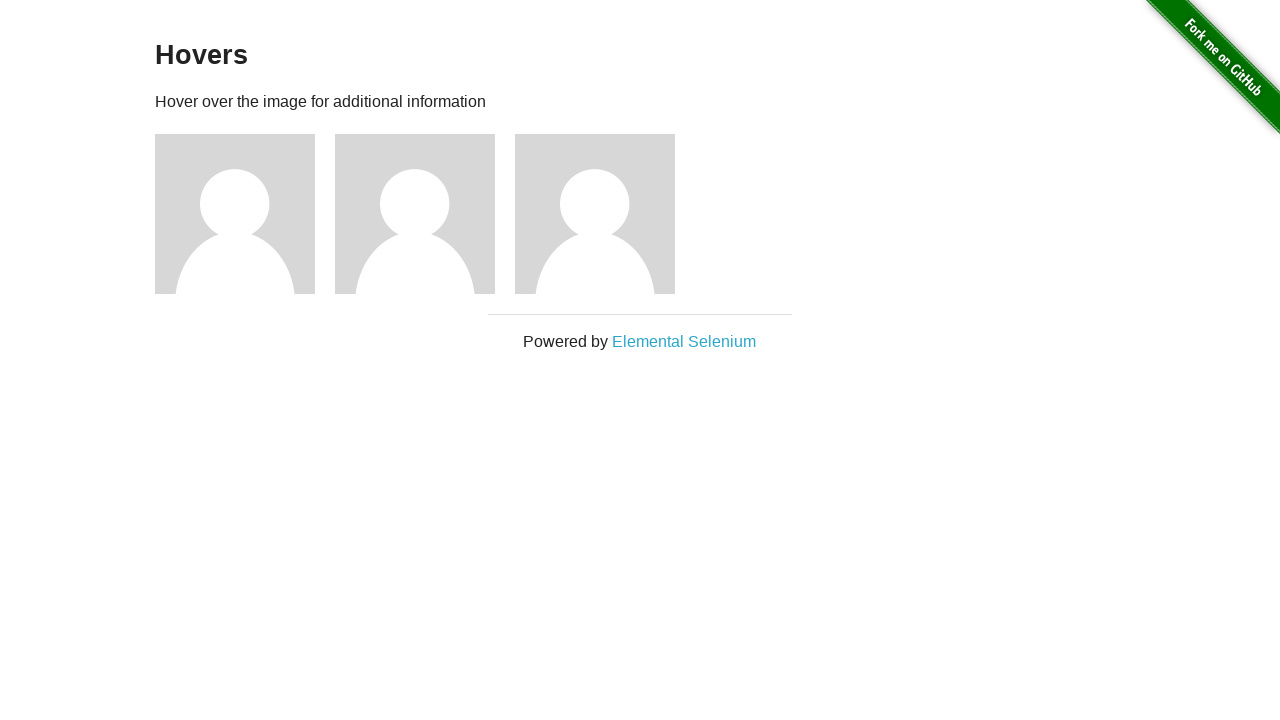

Found 3 figure elements on Hovers page
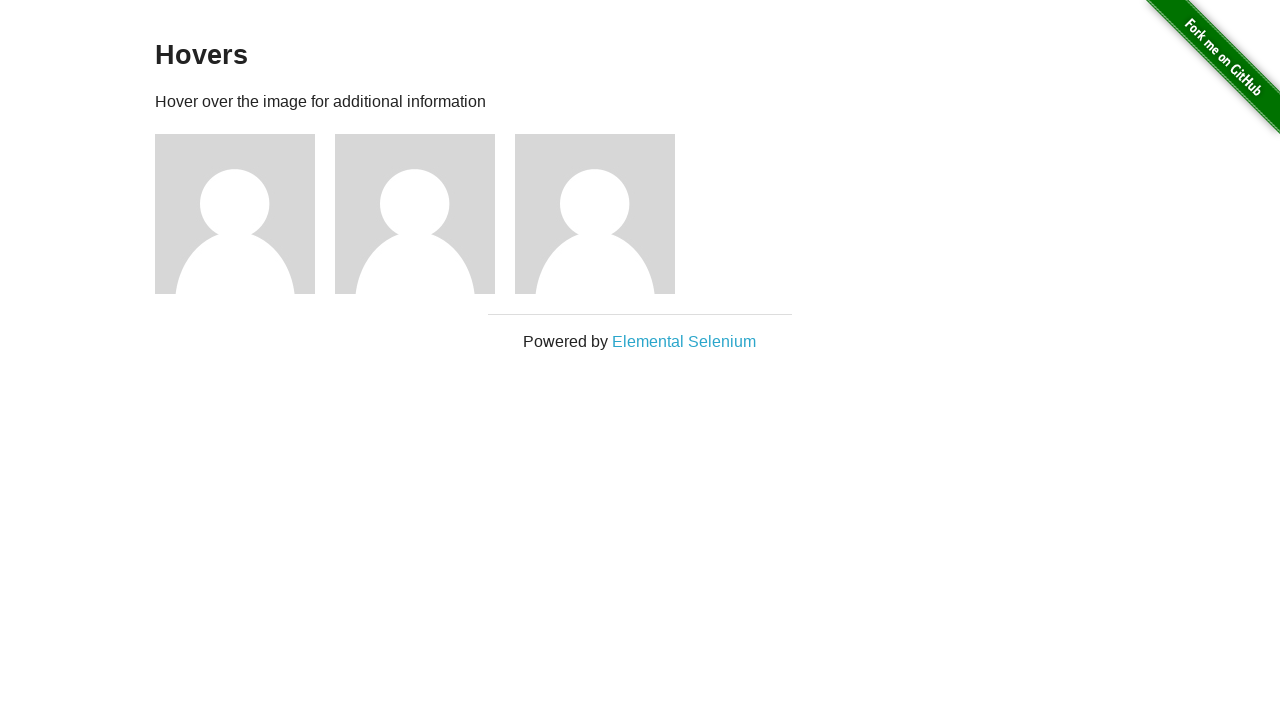

Hovered over figure 1 to reveal profile link at (245, 214) on .figure >> nth=0
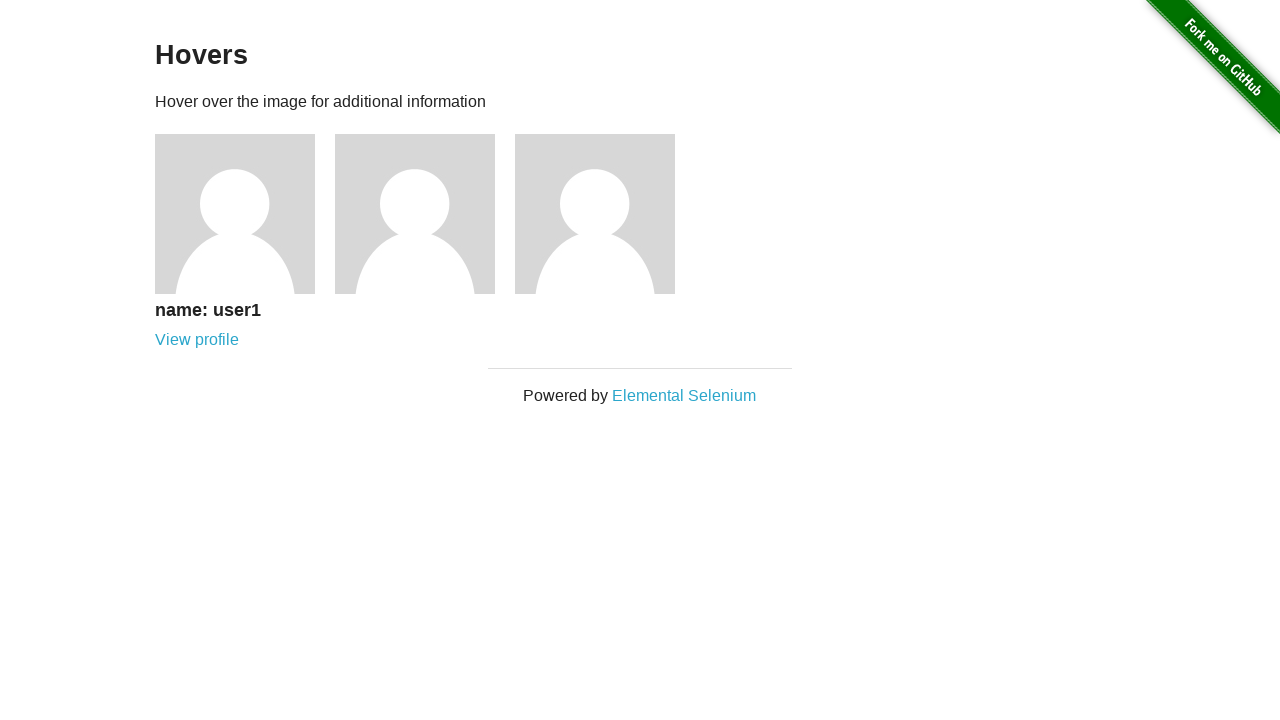

Waited 500ms for profile link to appear on figure 1
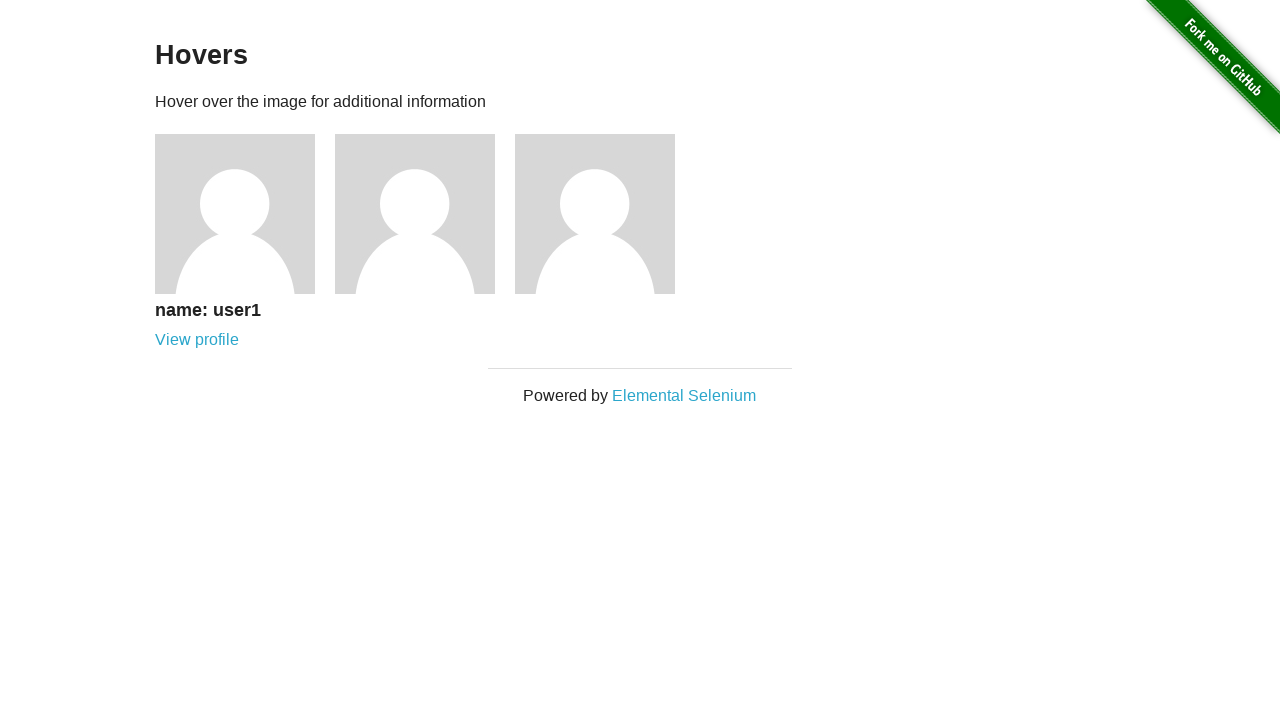

Clicked View profile link for user 1 at (197, 340) on //a[contains(@href, "/users/1") and contains(text(), "View profile")]
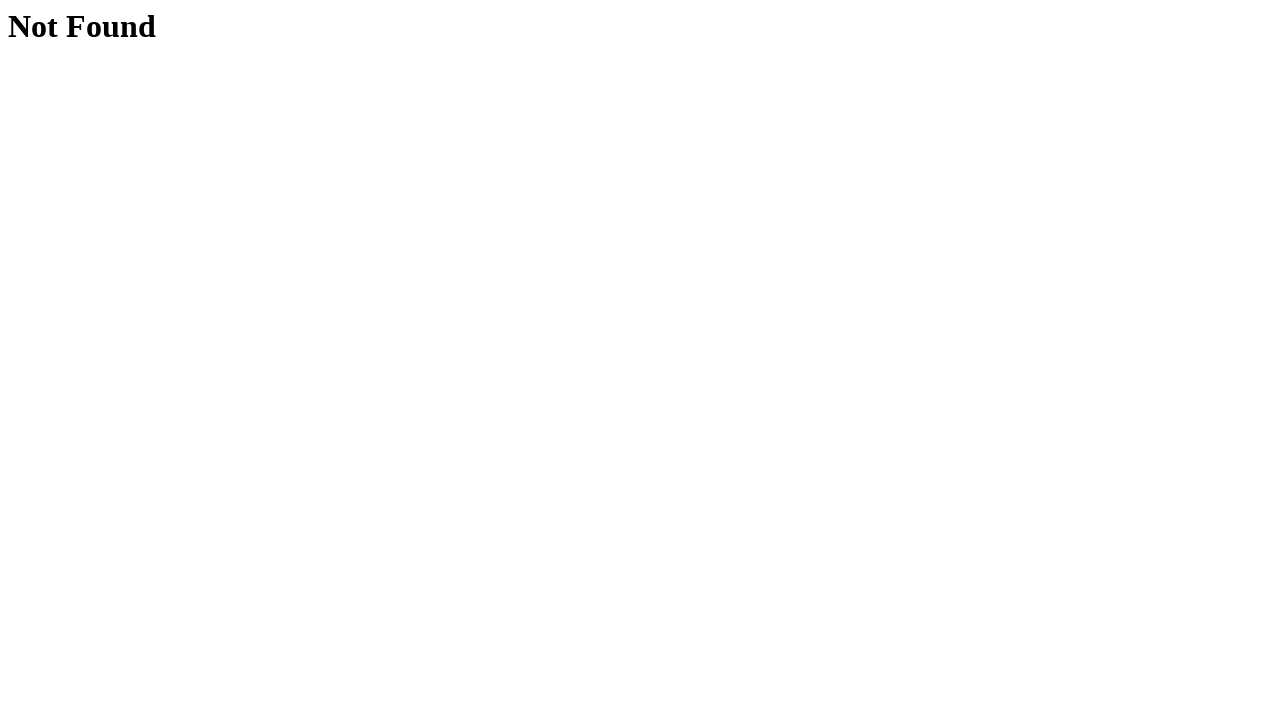

Waited 500ms after clicking profile link
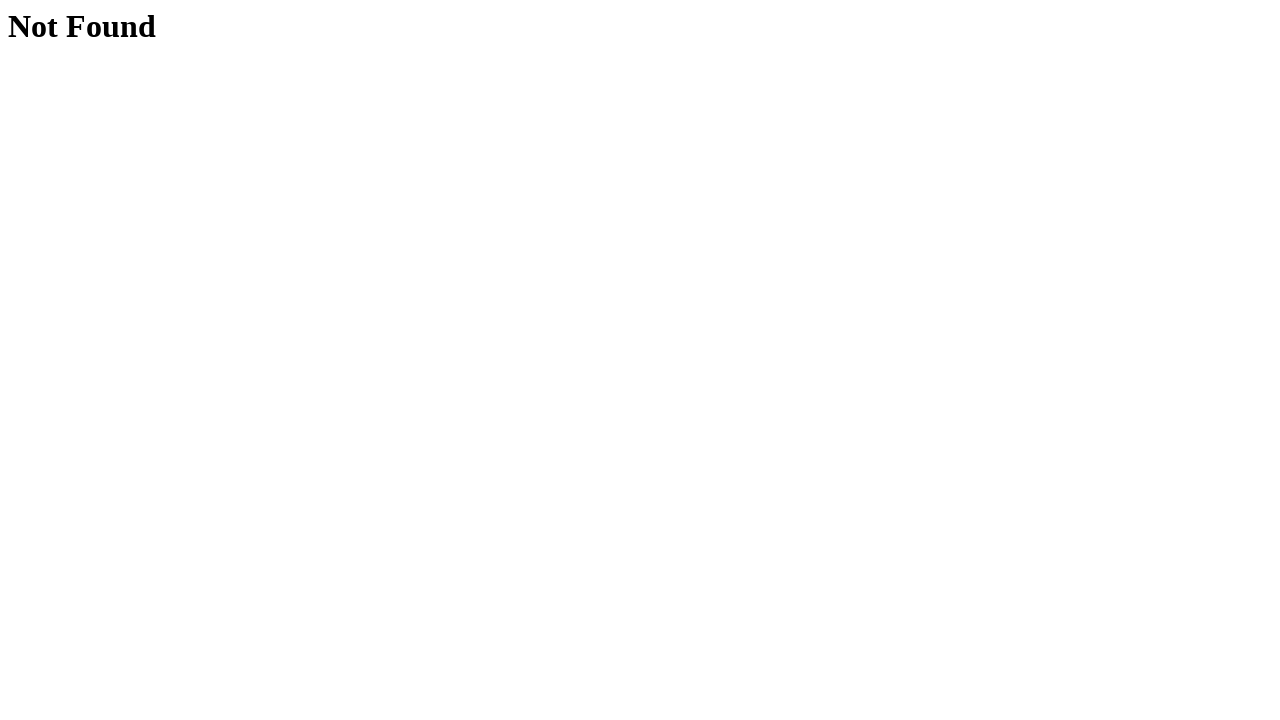

Navigated back to Hovers page after viewing user 1 profile
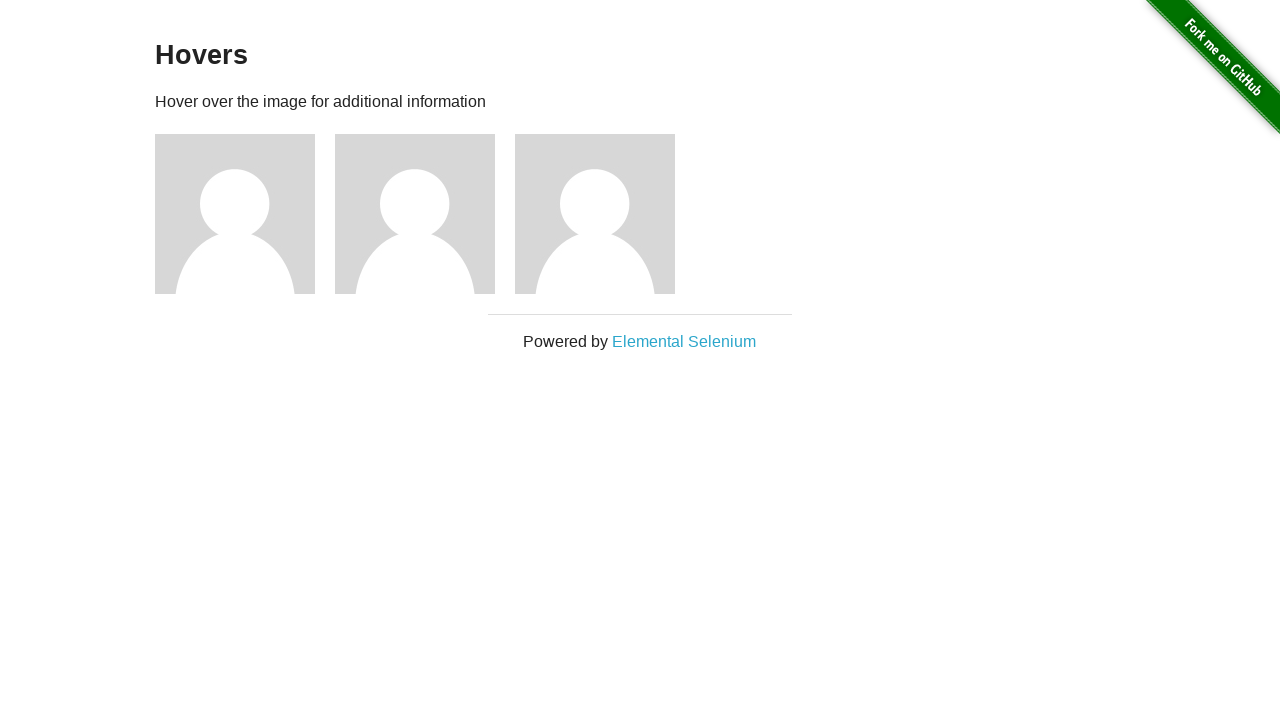

Waited for figure elements to load again
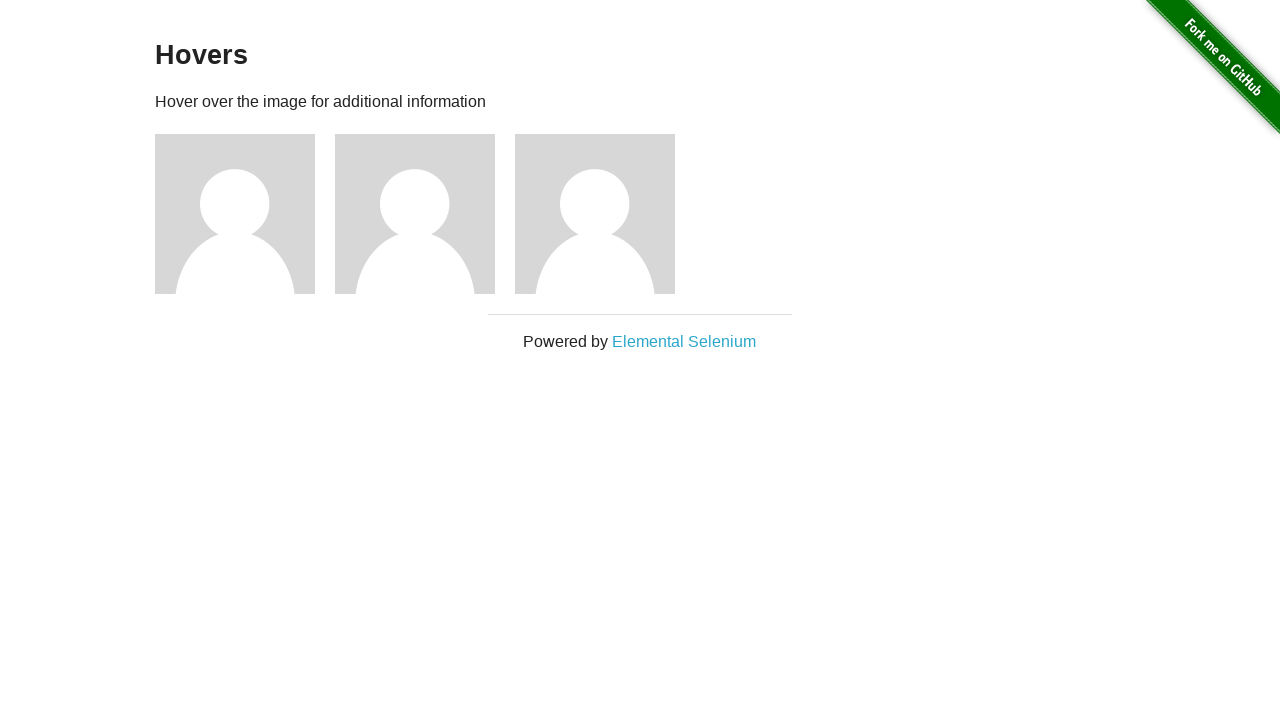

Hovered over figure 2 to reveal profile link at (425, 214) on .figure >> nth=1
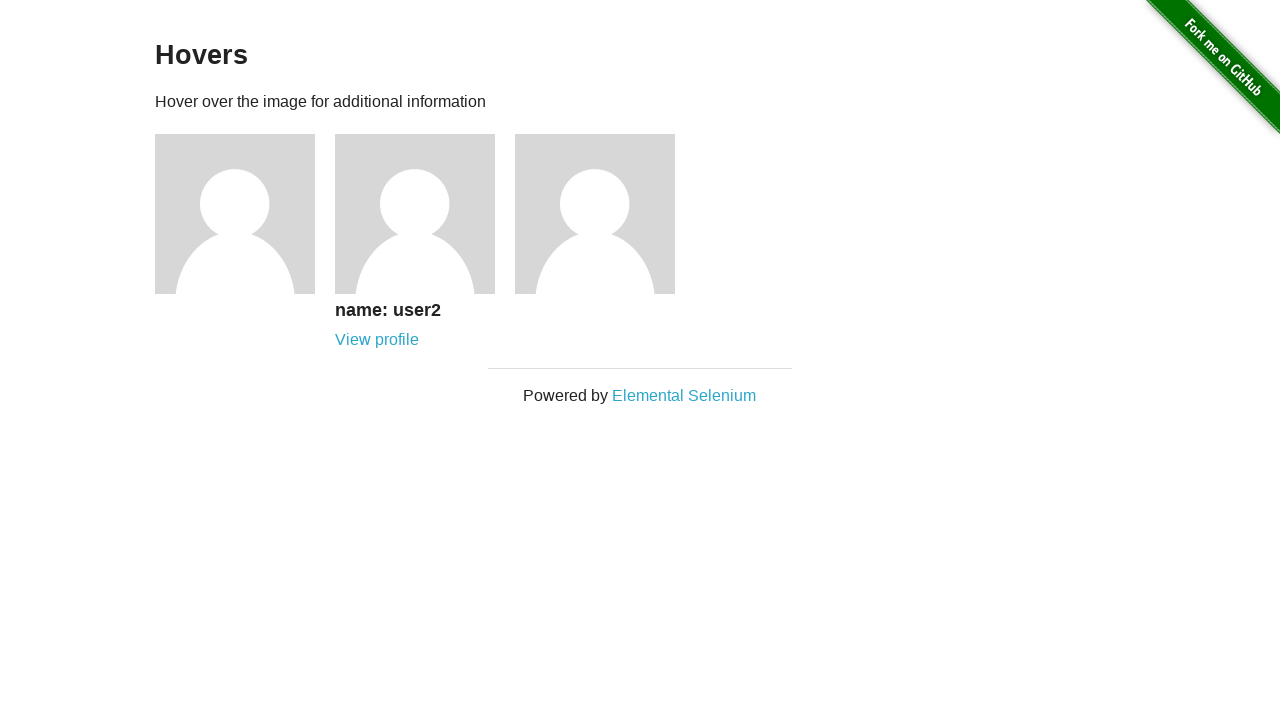

Waited 500ms for profile link to appear on figure 2
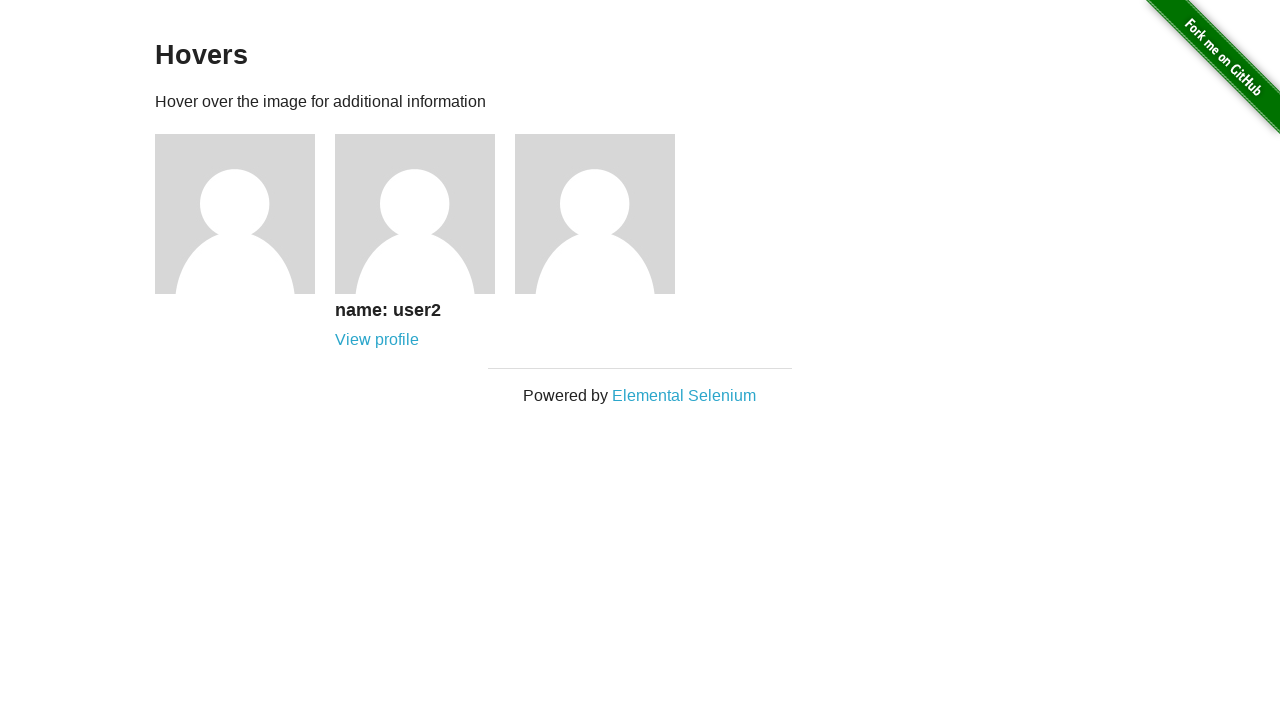

Clicked View profile link for user 2 at (377, 340) on //a[contains(@href, "/users/2") and contains(text(), "View profile")]
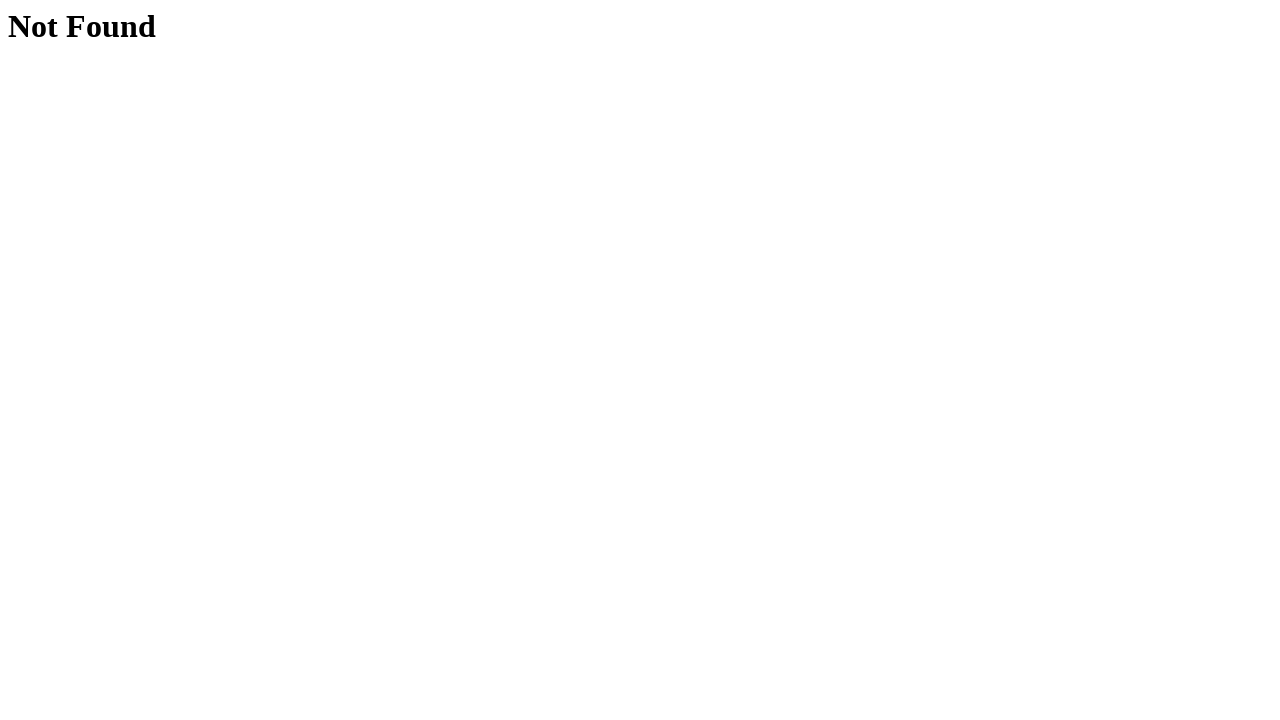

Waited 500ms after clicking profile link
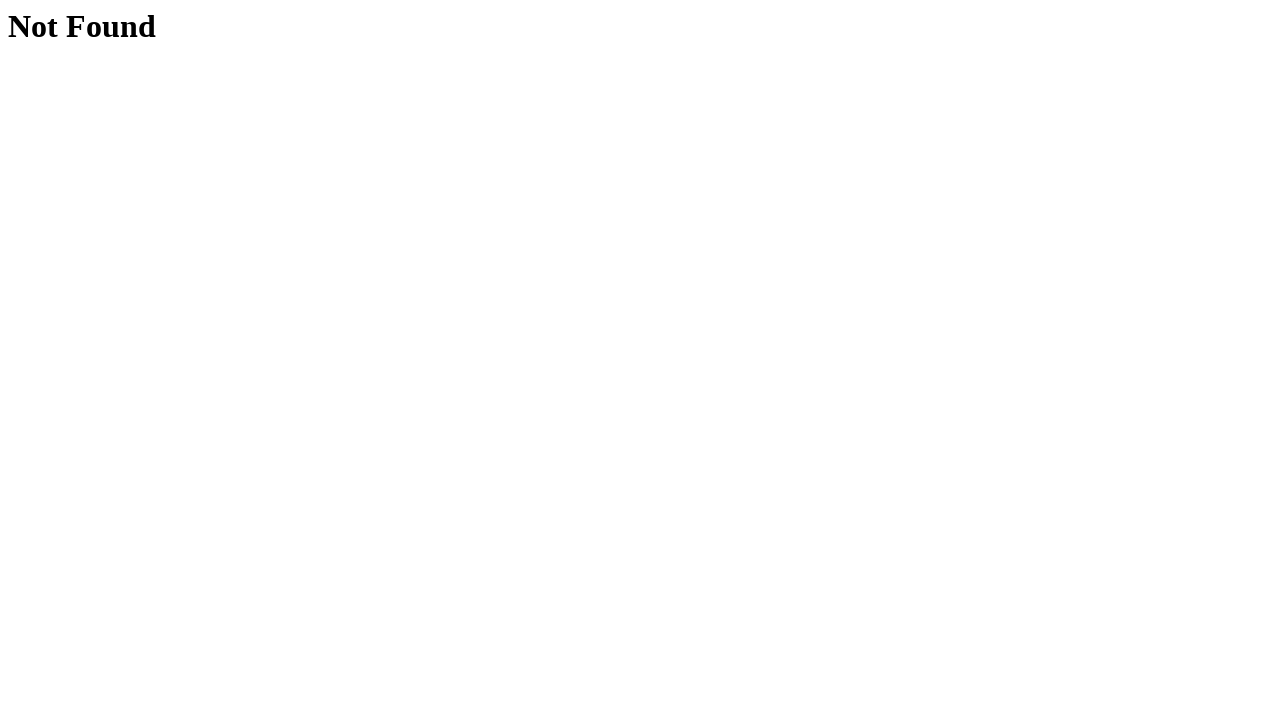

Navigated back to Hovers page after viewing user 2 profile
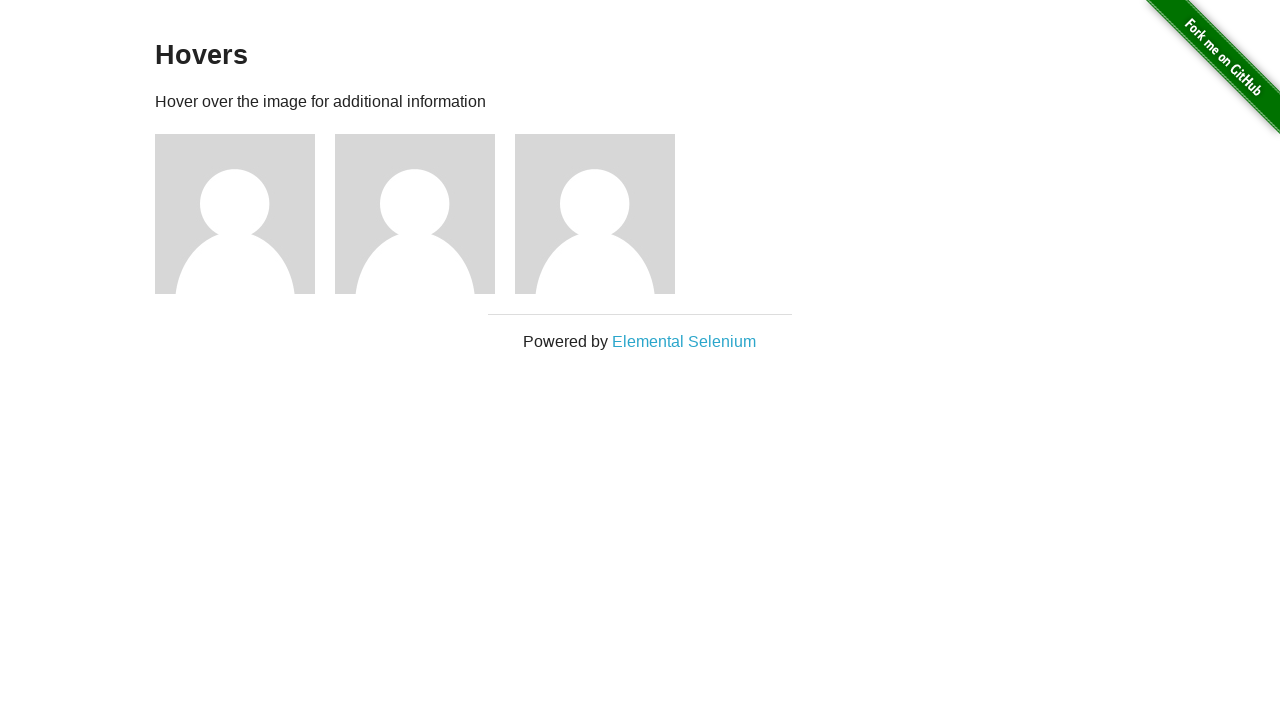

Waited for figure elements to load again
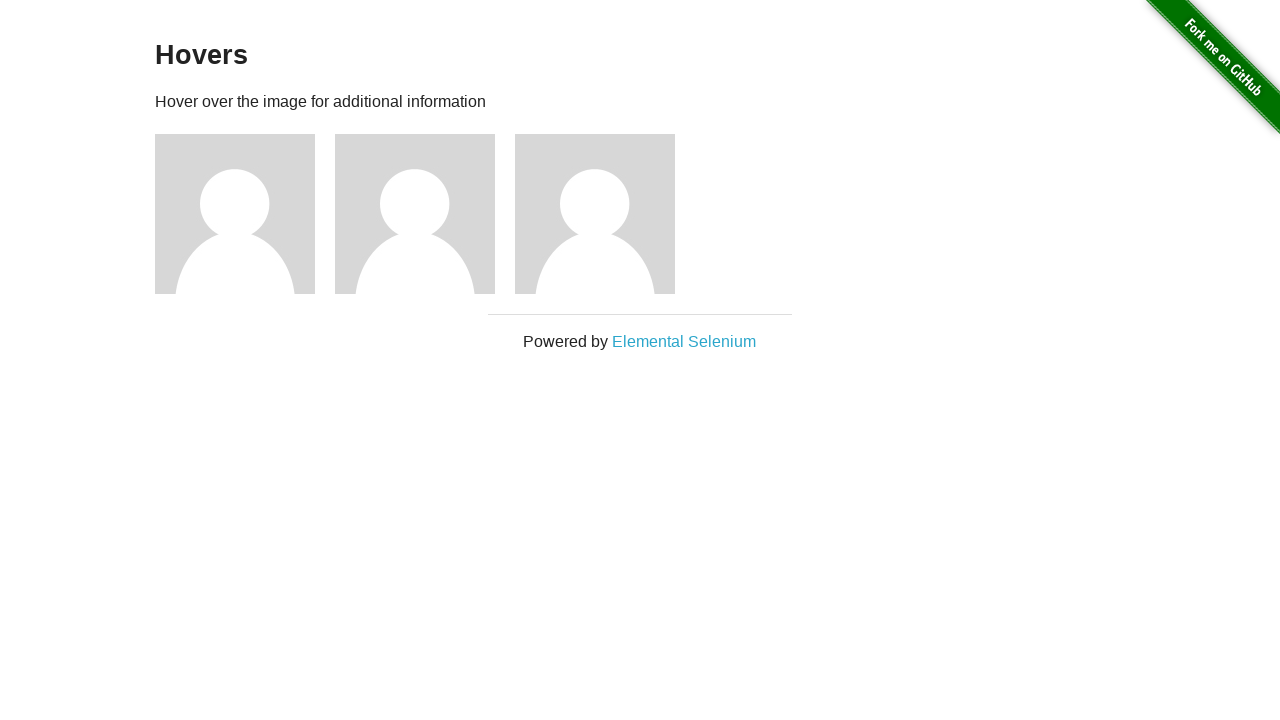

Hovered over figure 3 to reveal profile link at (605, 214) on .figure >> nth=2
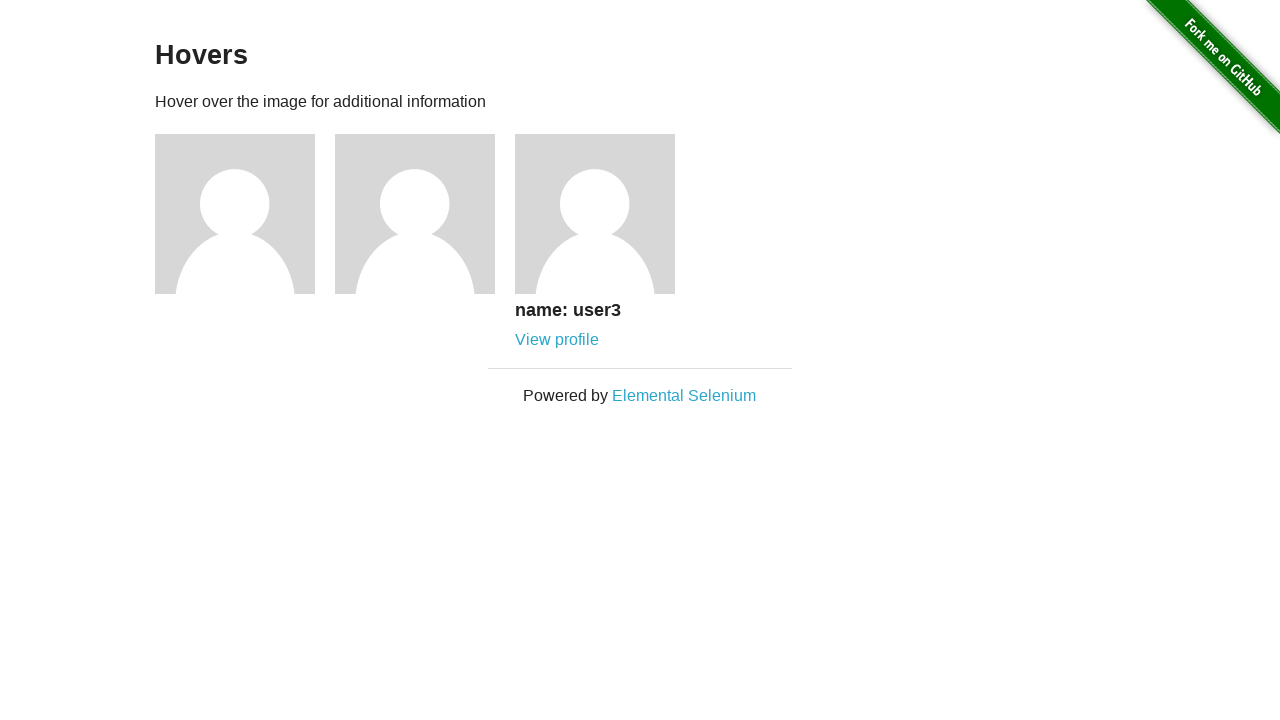

Waited 500ms for profile link to appear on figure 3
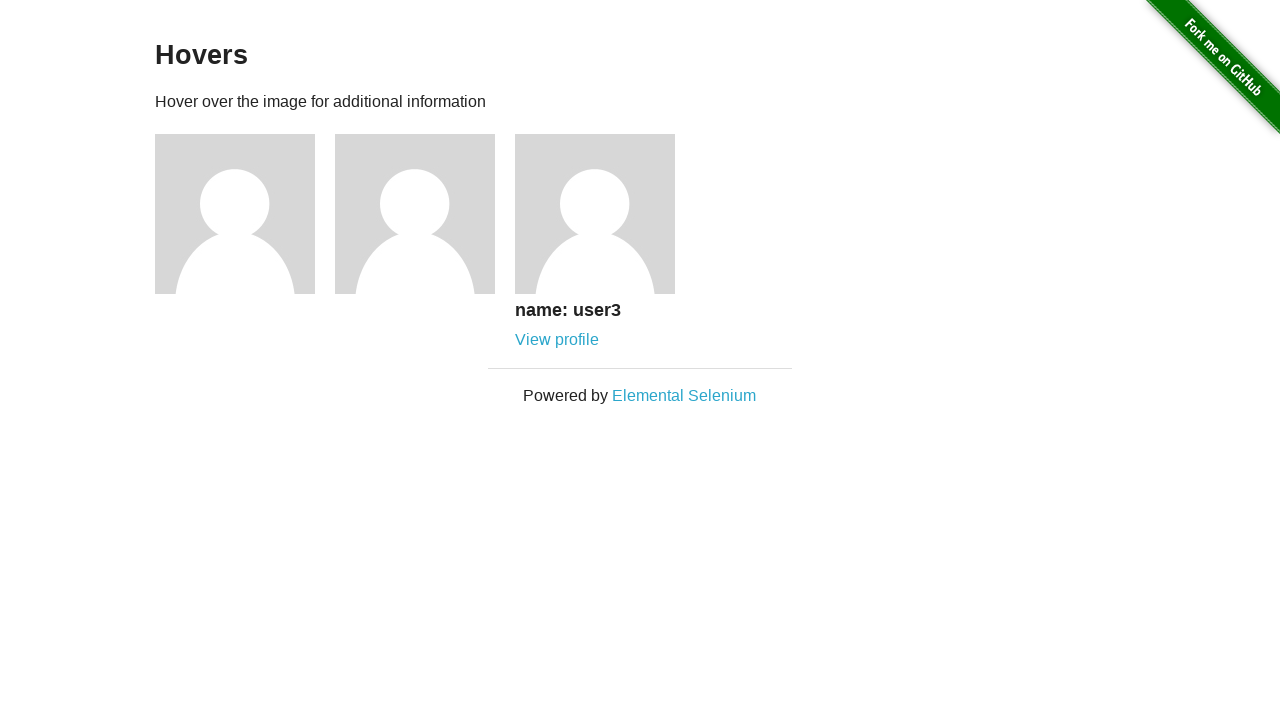

Clicked View profile link for user 3 at (557, 340) on //a[contains(@href, "/users/3") and contains(text(), "View profile")]
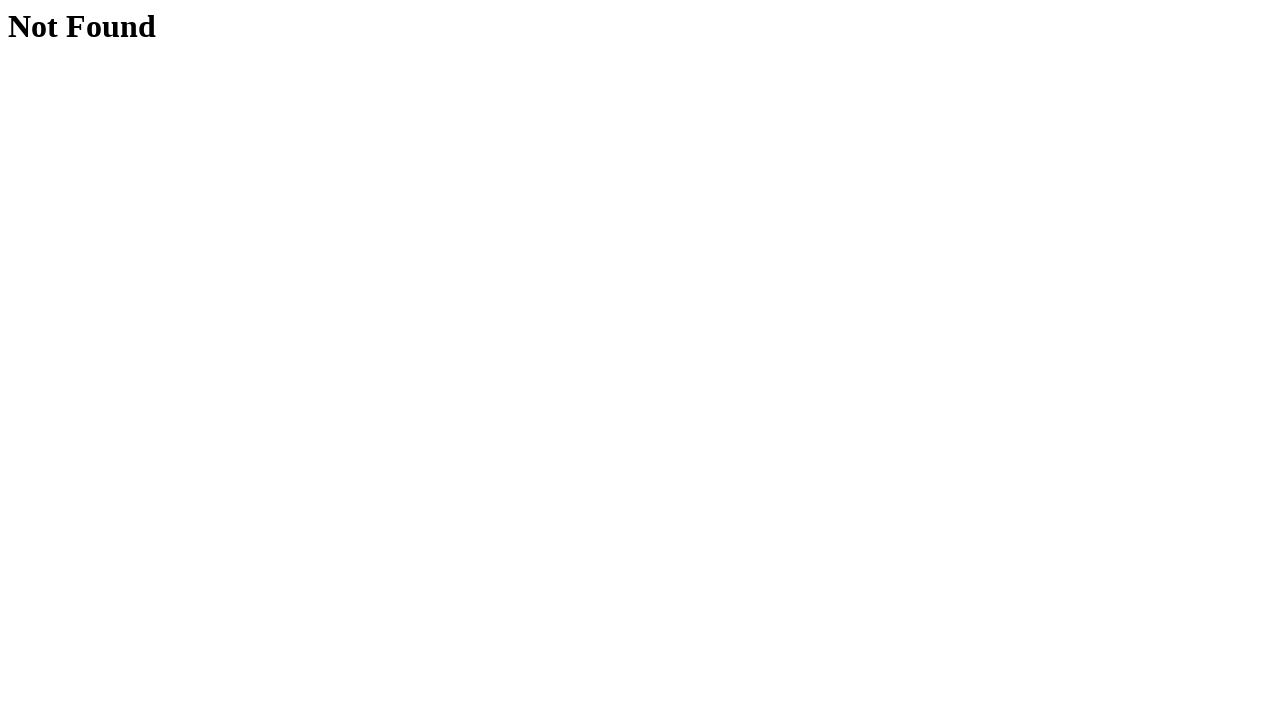

Waited 500ms after clicking profile link
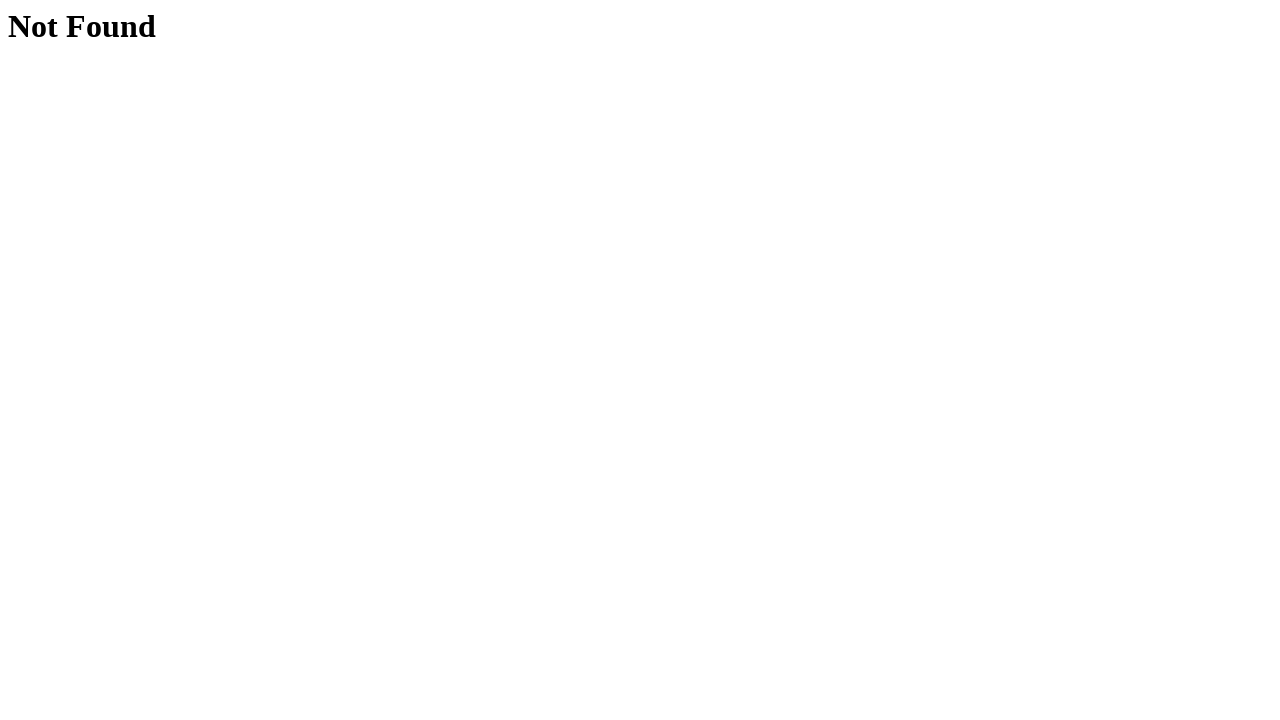

Navigated back to Hovers page after viewing user 3 profile
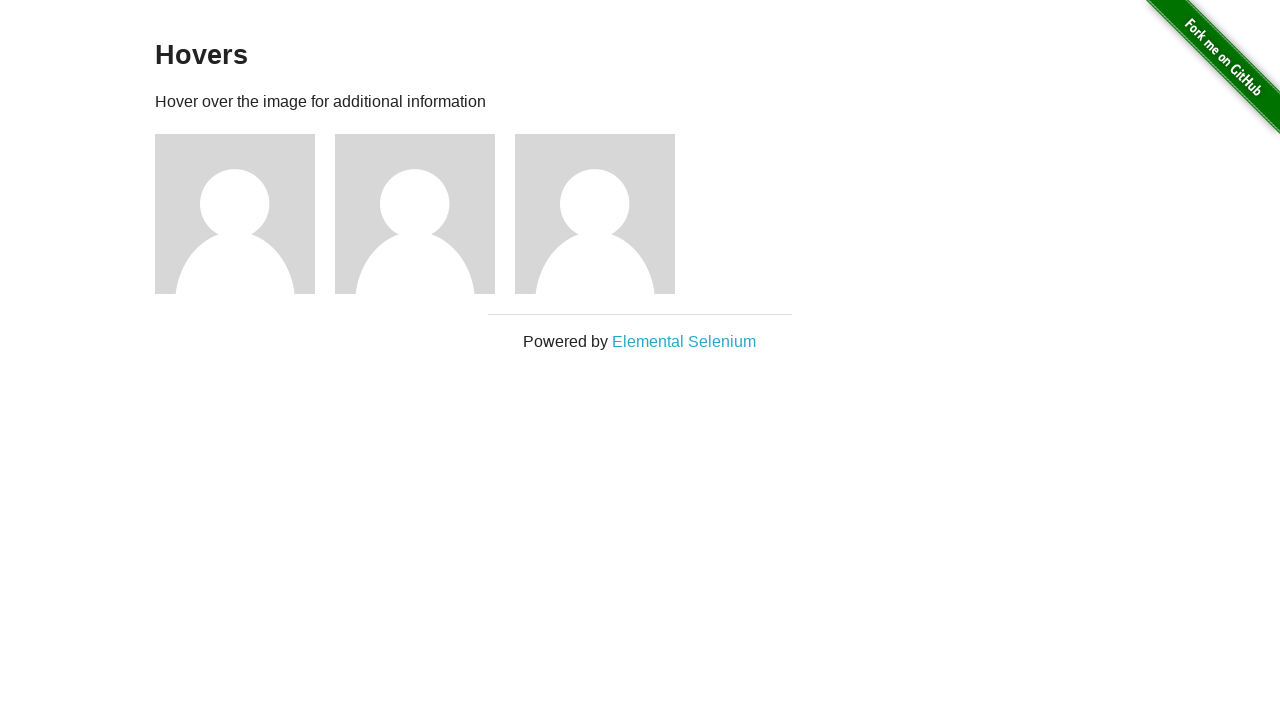

Waited for figure elements to load again
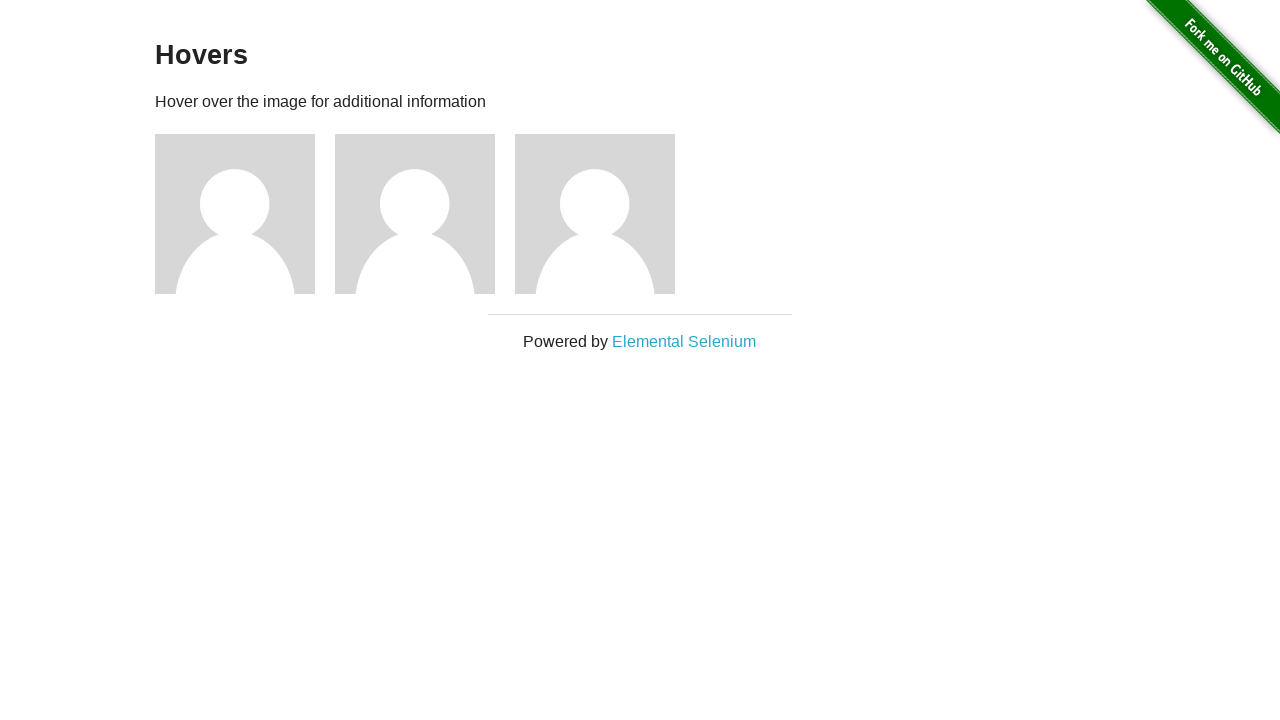

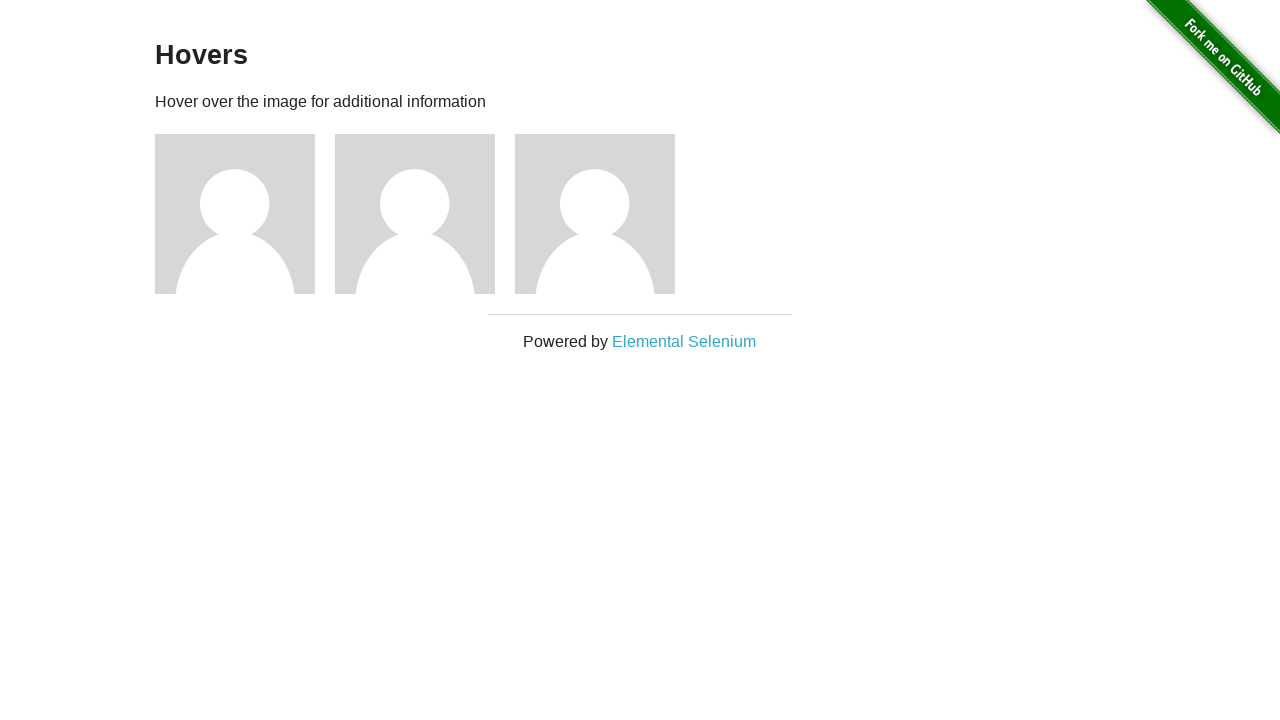